Tests tooltip functionality on jQueryUI demo page by switching to an iframe, hovering over an input element, and verifying the tooltip appears with content.

Starting URL: https://jqueryui.com/tooltip/

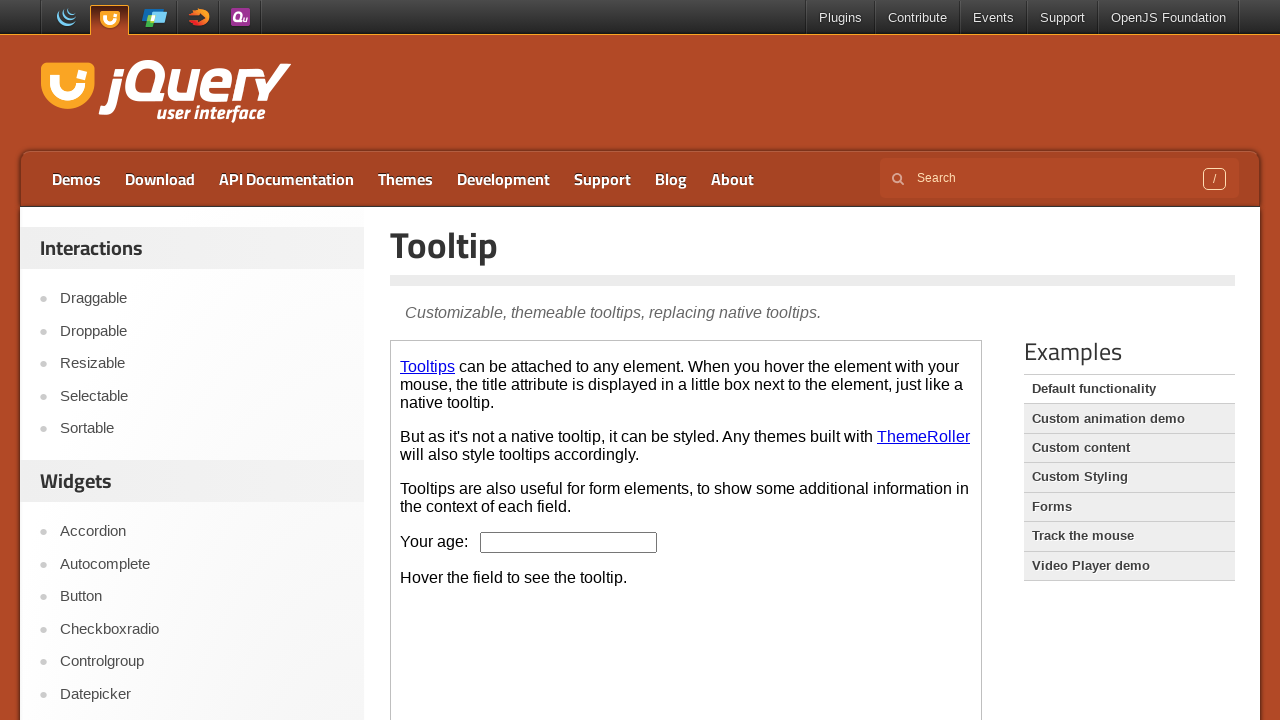

Located the first iframe on the page
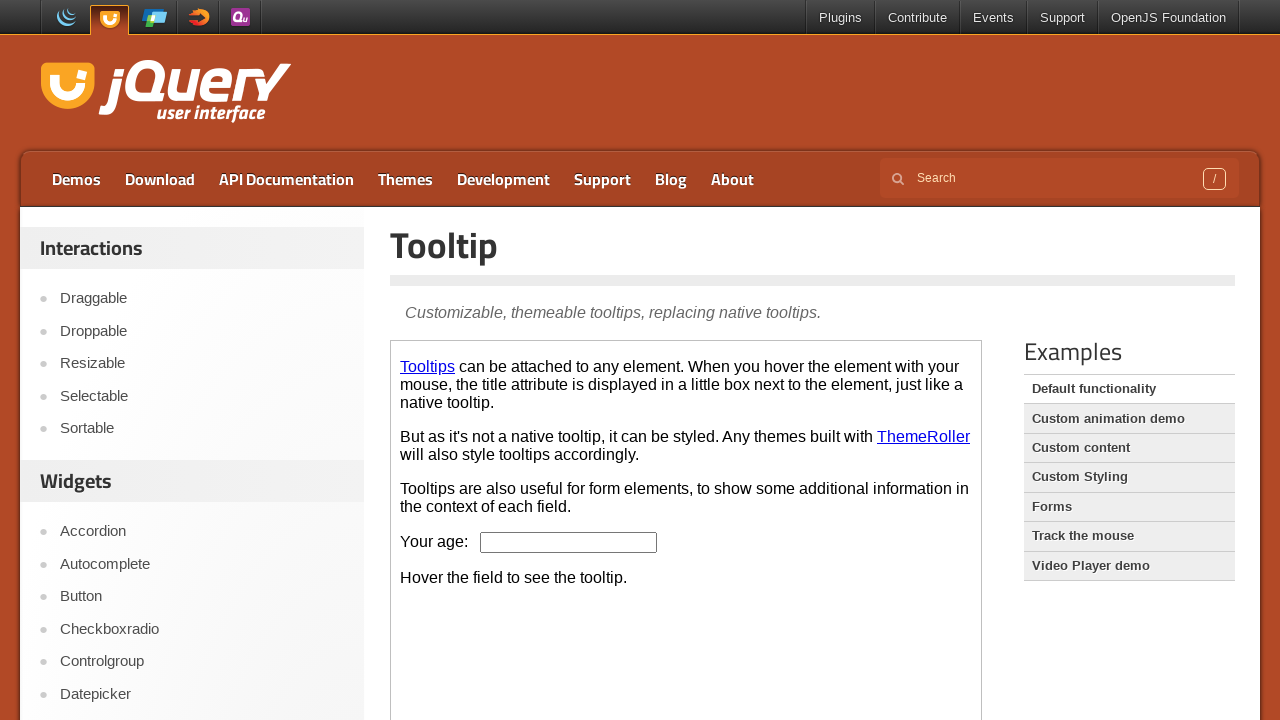

Hovered over the age input field to trigger tooltip at (569, 542) on iframe >> nth=0 >> internal:control=enter-frame >> #age
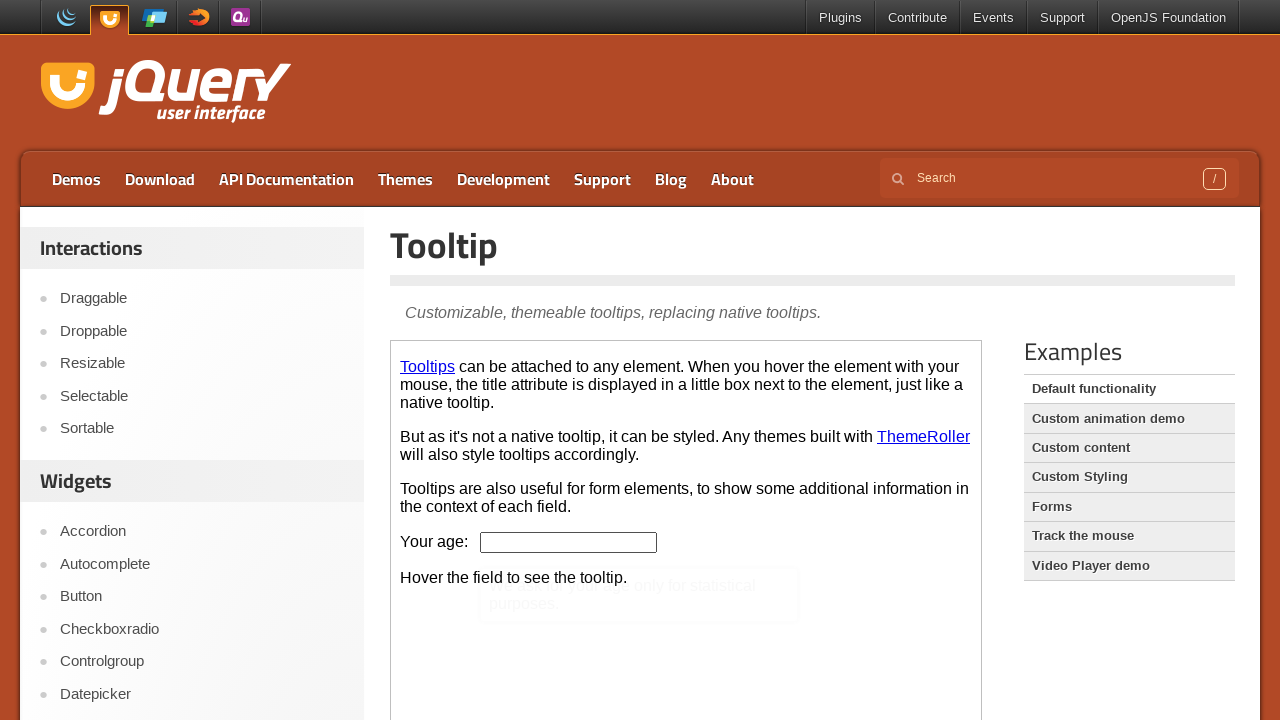

Tooltip content became visible
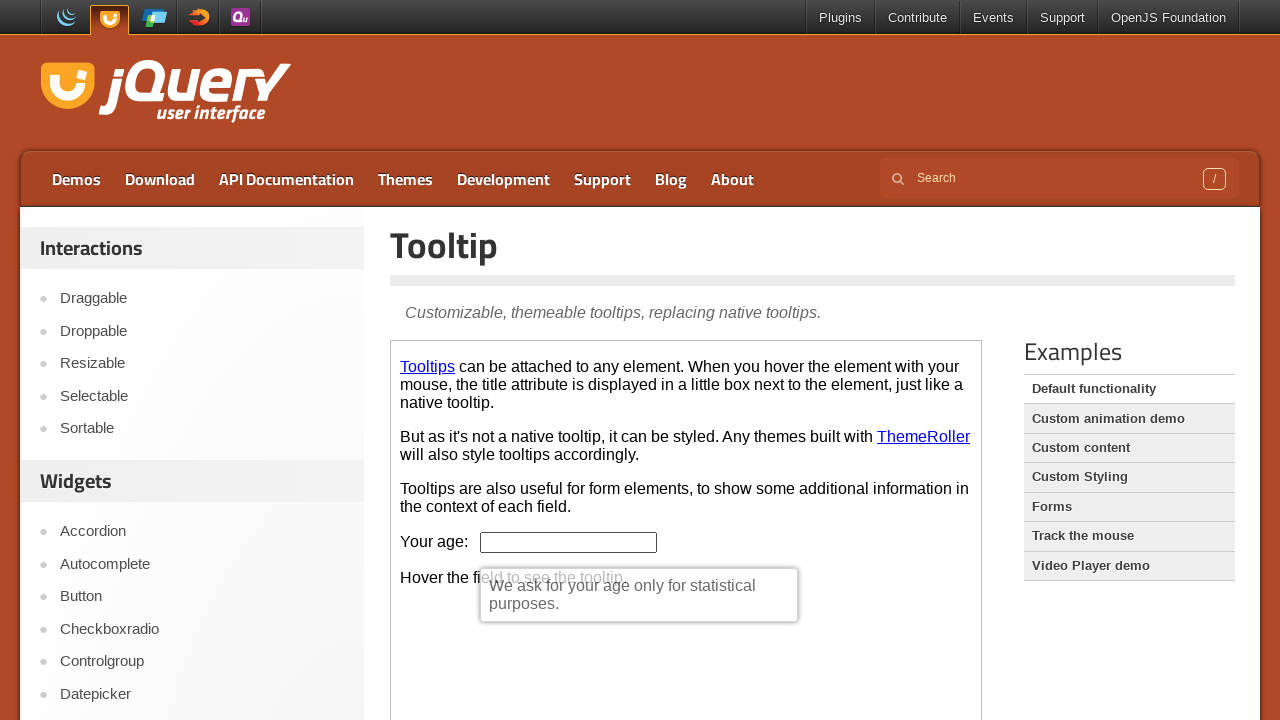

Retrieved tooltip text: 'We ask for your age only for statistical purposes.'
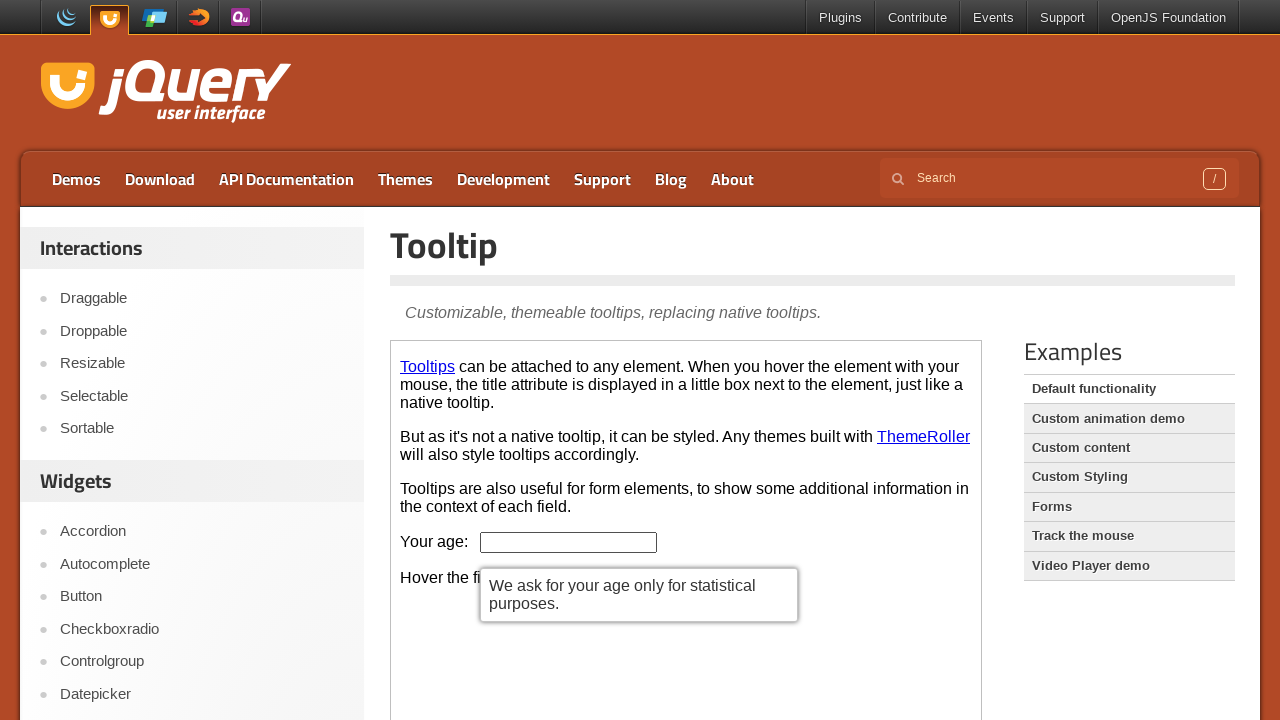

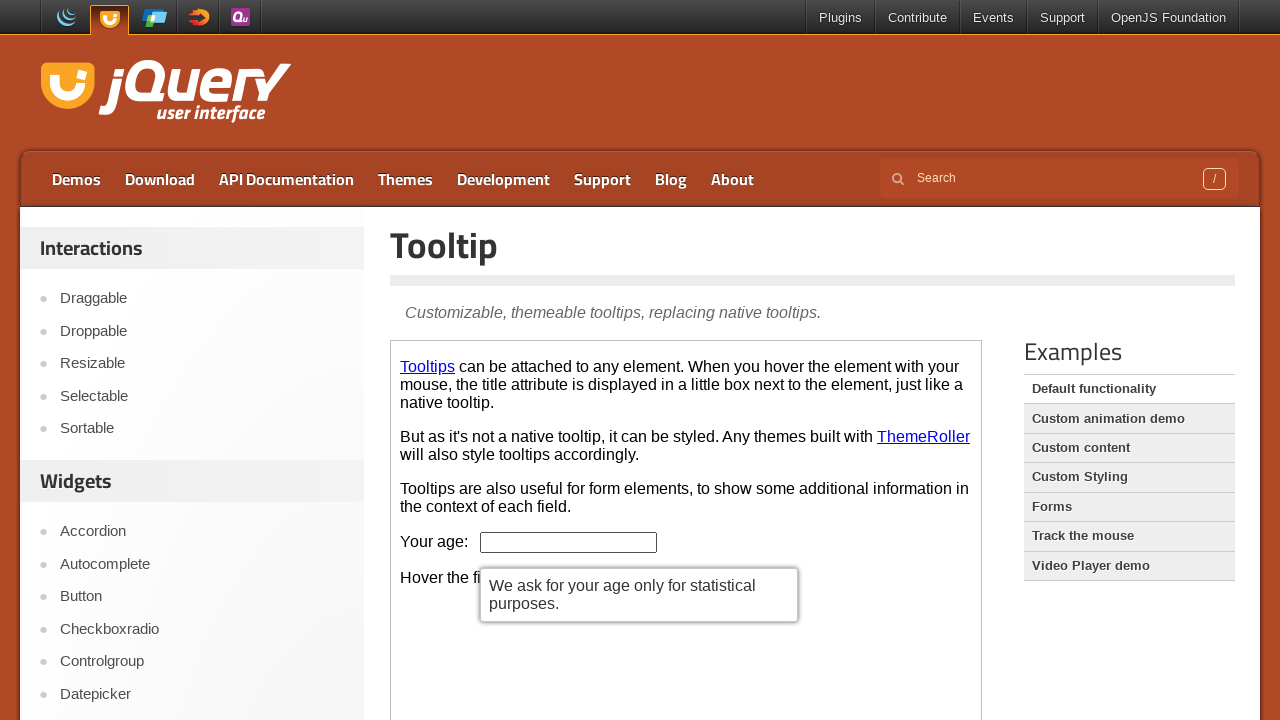